Tests dynamic control elements by clicking Remove button, then Add button, and verifying the Add button is displayed

Starting URL: http://the-internet.herokuapp.com/dynamic_controls

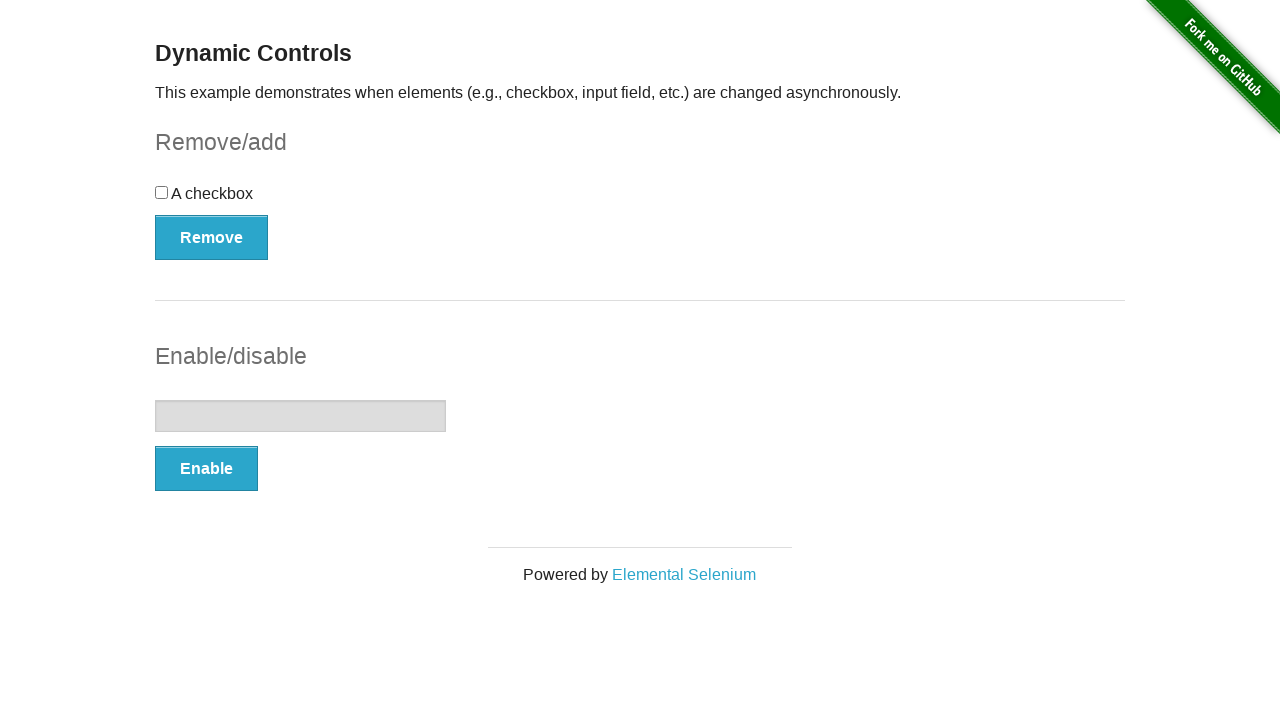

Clicked Remove button to remove dynamic control element at (212, 237) on xpath=//*[.='Remove']
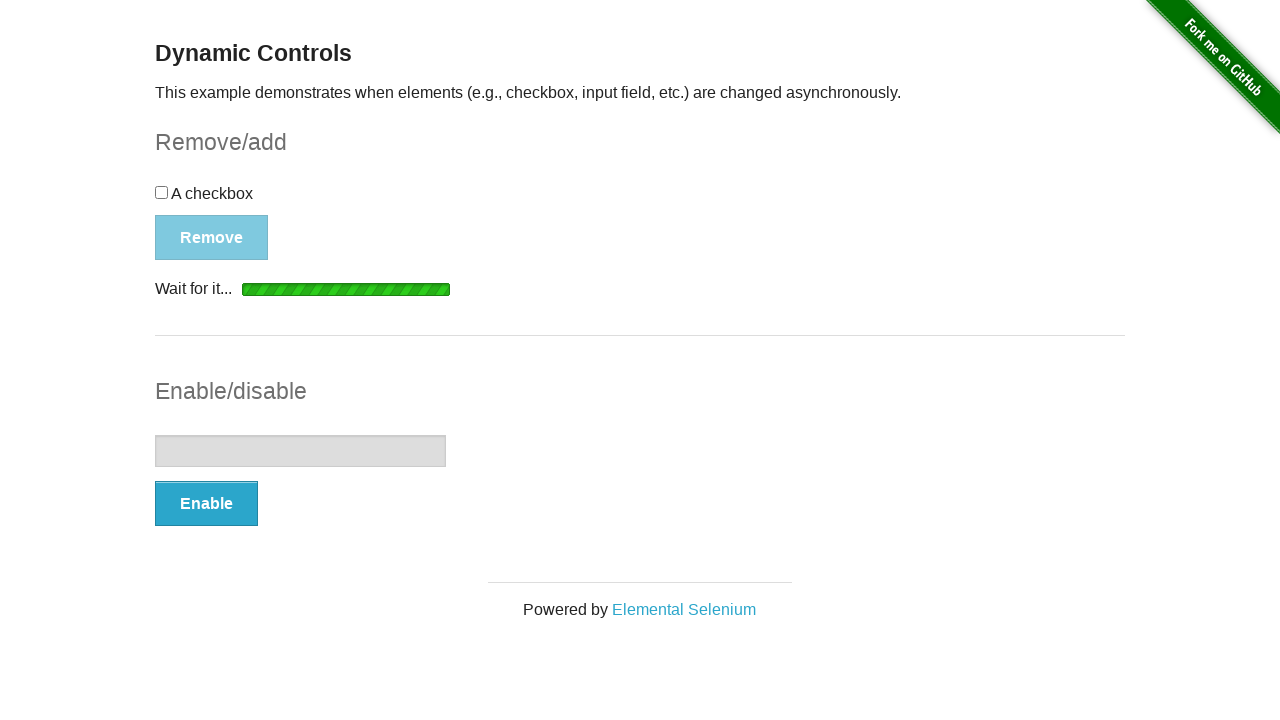

Clicked Add button to re-add dynamic control element at (196, 208) on xpath=//*[.='Add']
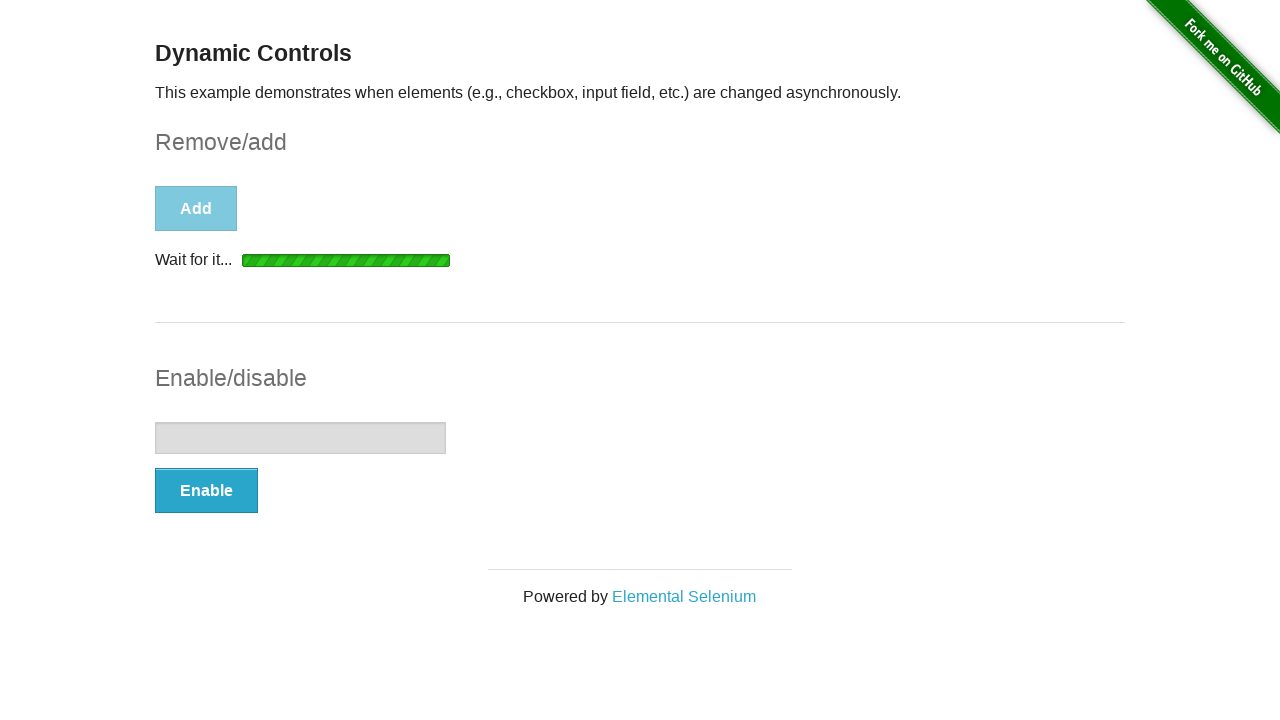

Verified Add button is displayed and visible
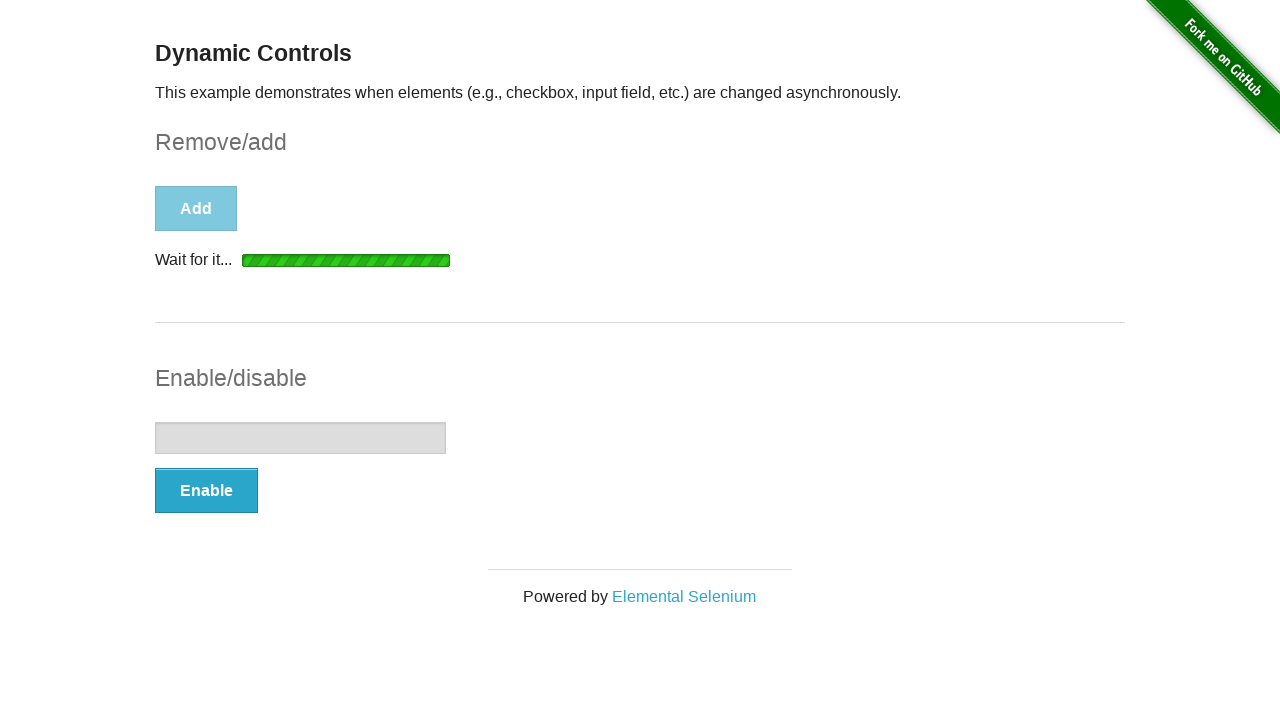

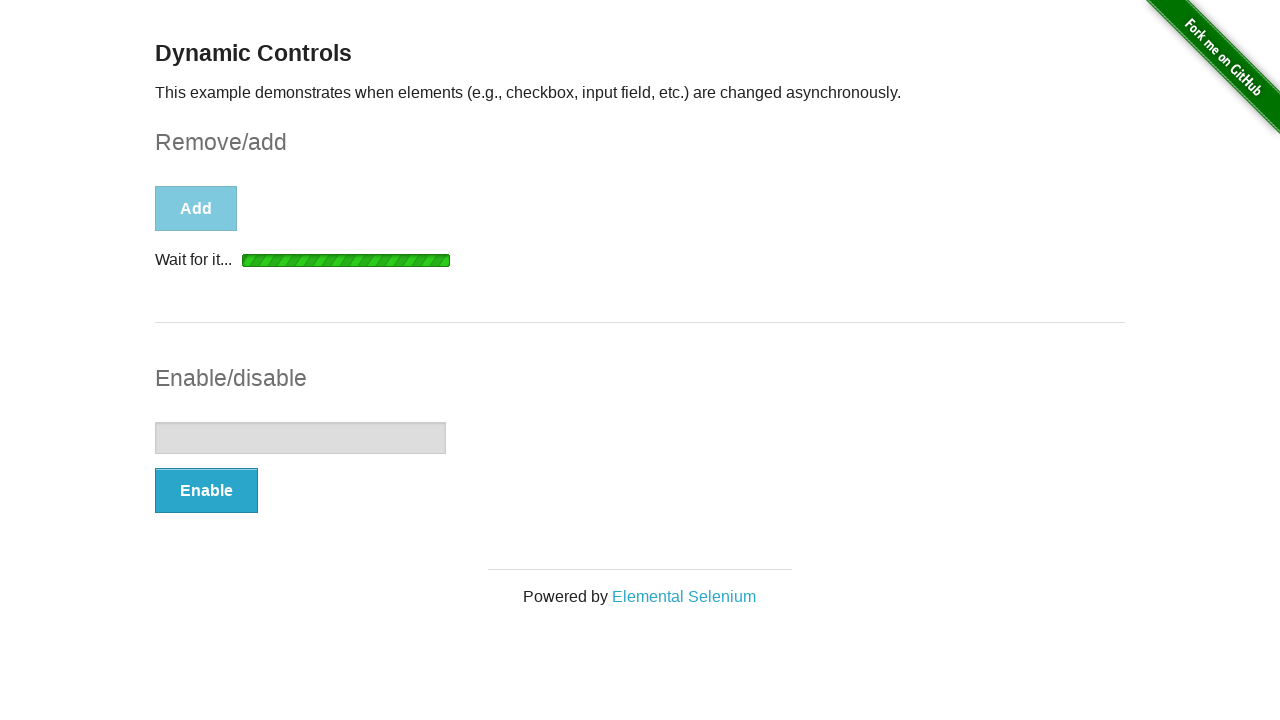